Tests the Senate Financial Disclosure search form by accepting the agreement, selecting report types and filer types, and submitting a search query to view results.

Starting URL: https://efdsearch.senate.gov/search/home/

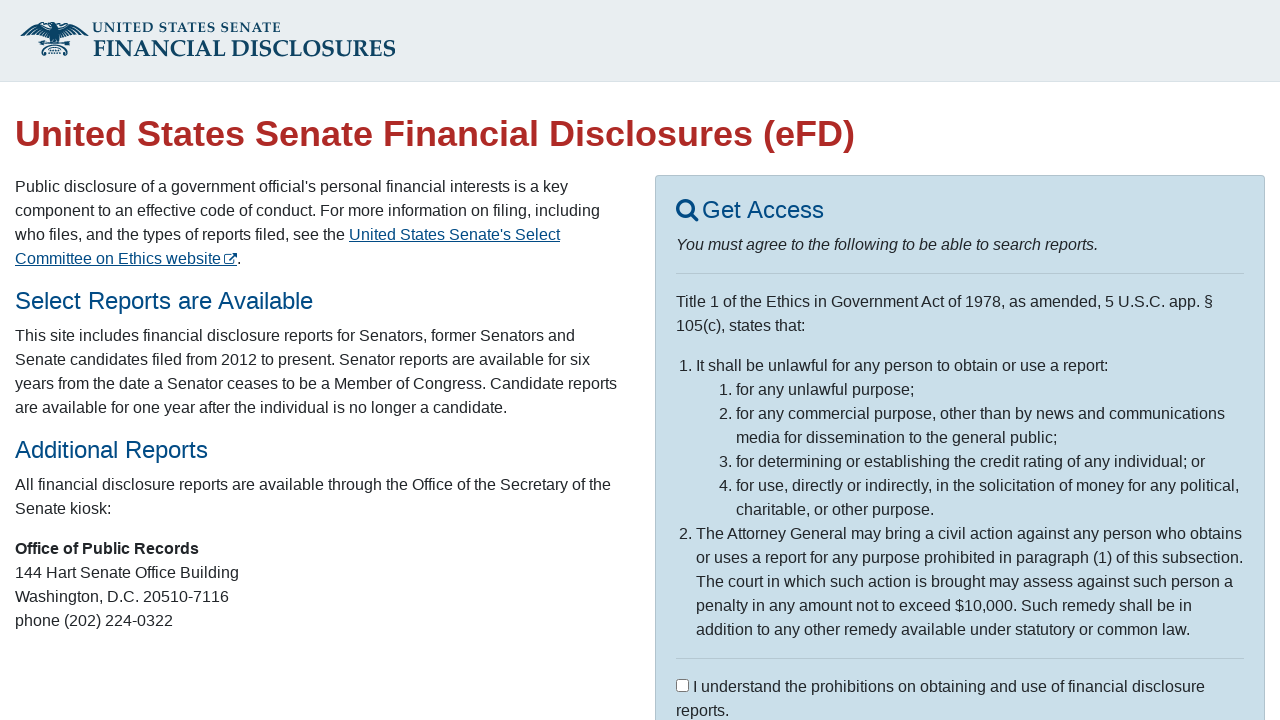

Clicked agreement checkbox to accept terms at (682, 685) on input#agree_statement[type="checkbox"]
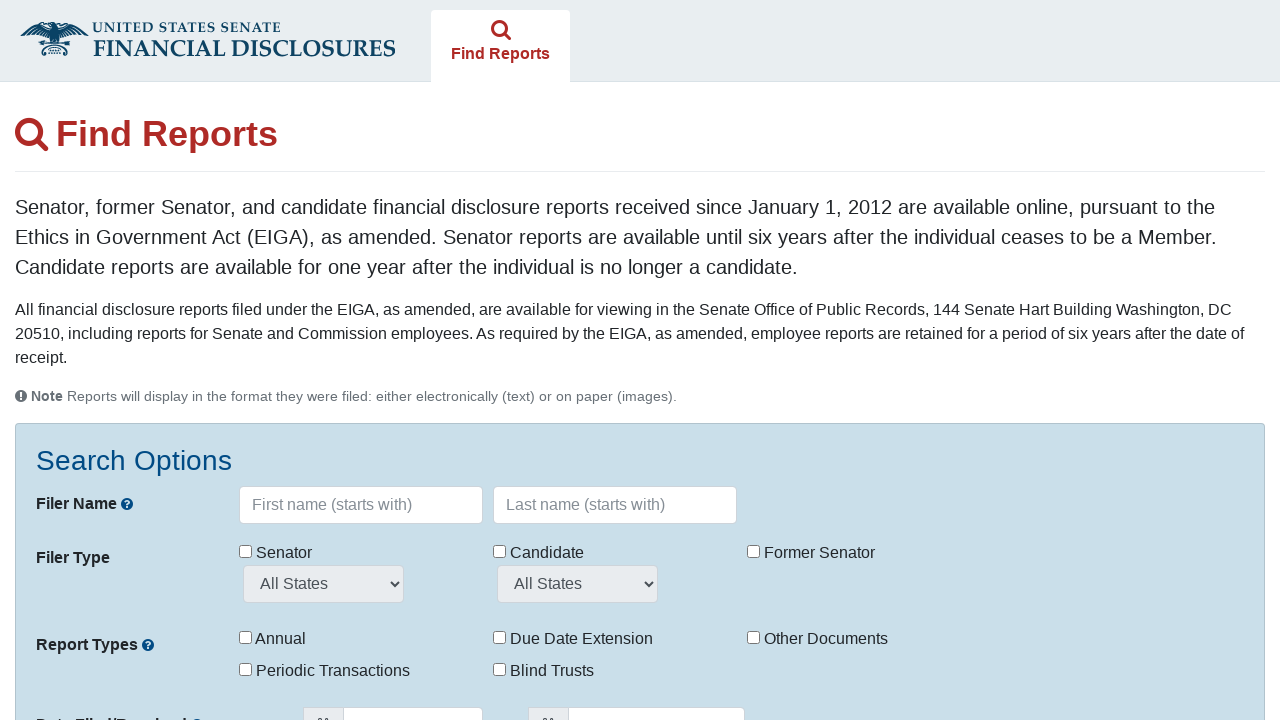

Selected 'Periodic Transactions' report type at (324, 671) on label:text-is("Periodic Transactions")
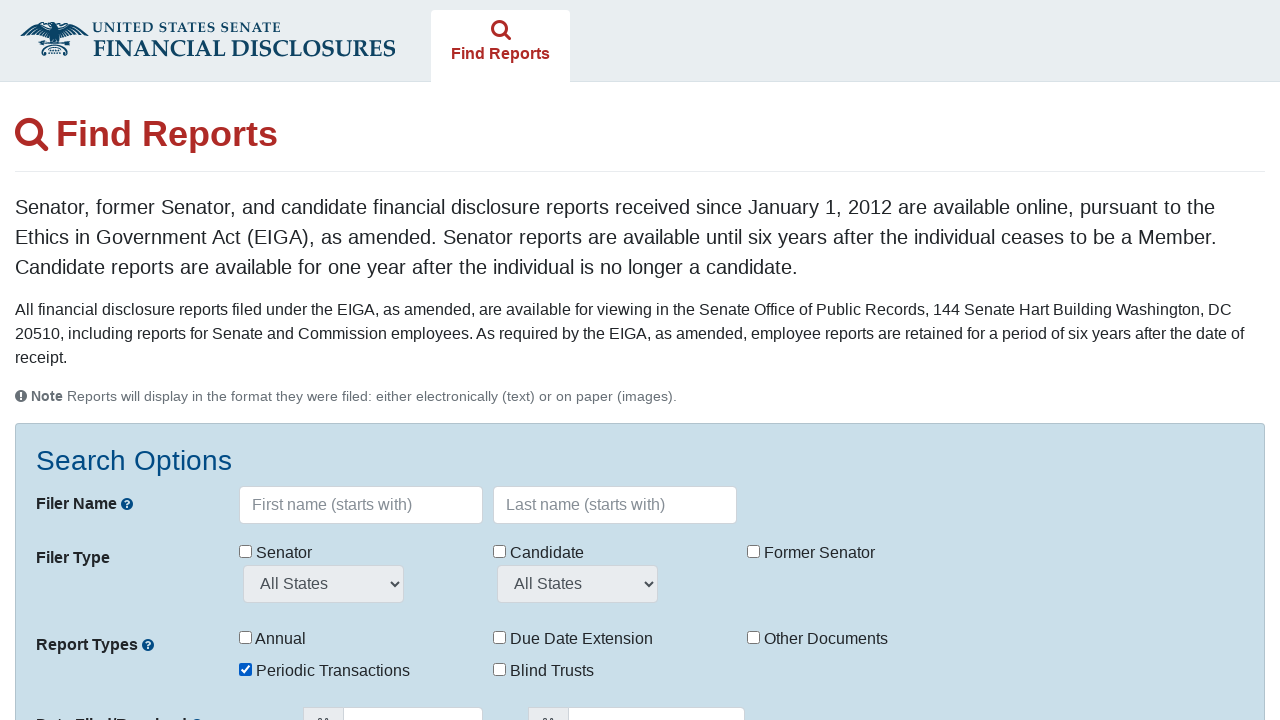

Selected 'Senator' filer type at (276, 553) on label:text-is("Senator")
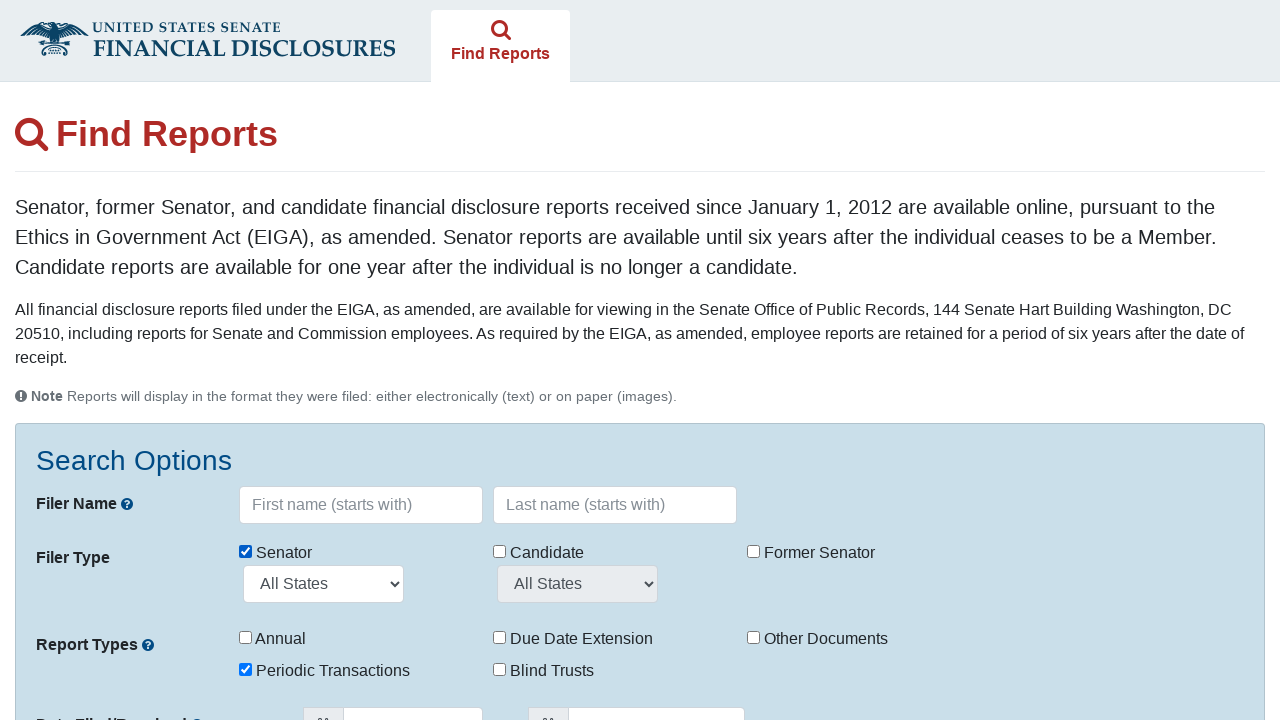

Selected 'Candidate' filer type at (538, 553) on label:text-is("Candidate")
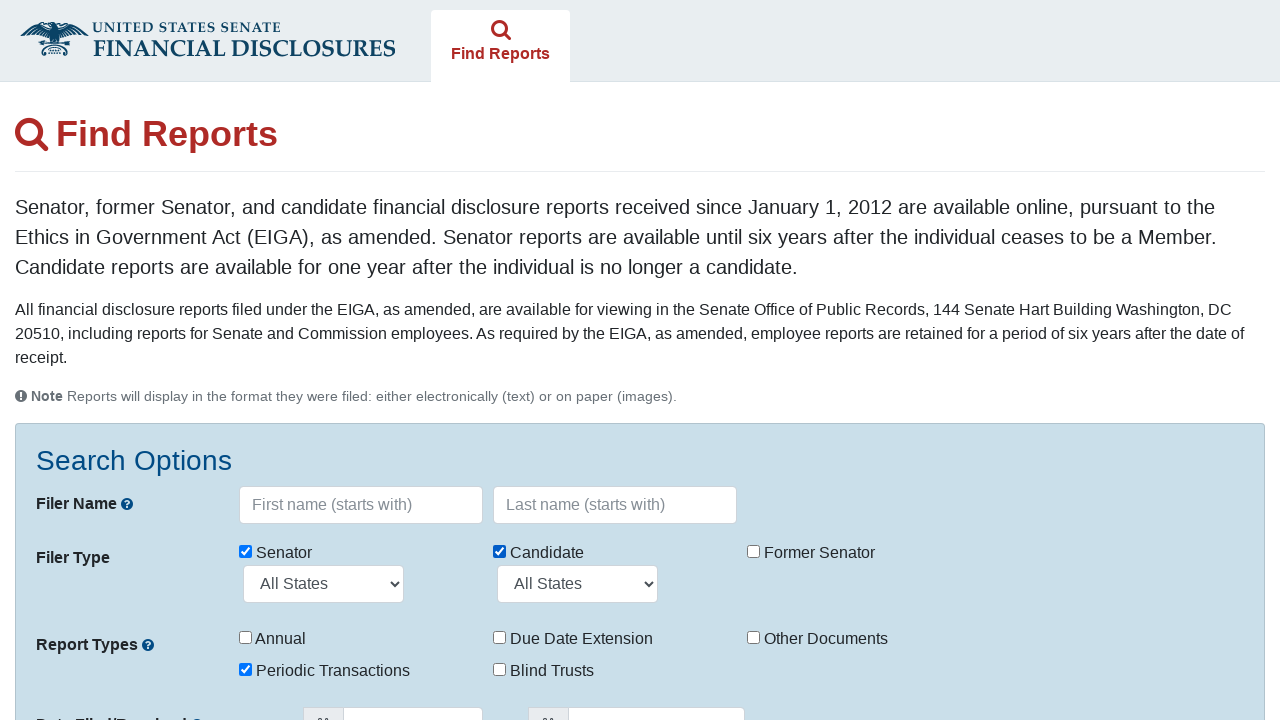

Selected 'Former Senator' filer type at (810, 553) on label:text-is("Former Senator")
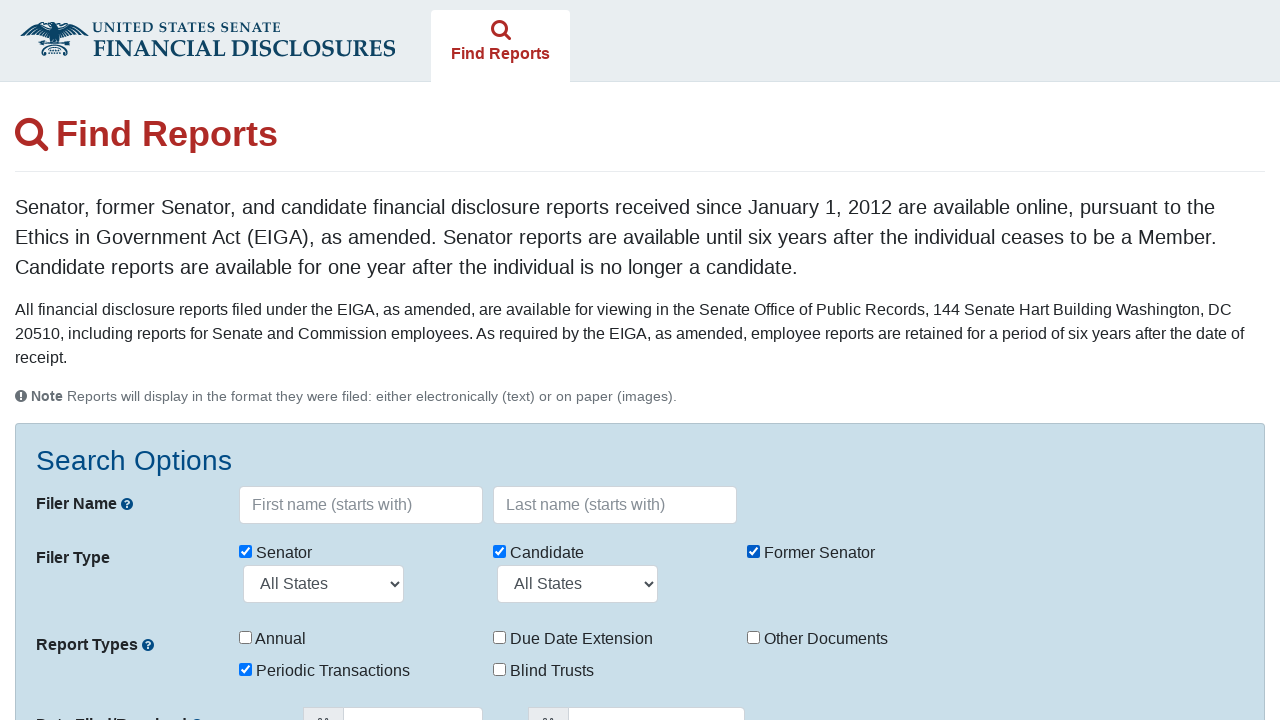

Clicked 'Search Reports' button to submit search query at (114, 482) on button:text-is("Search Reports")
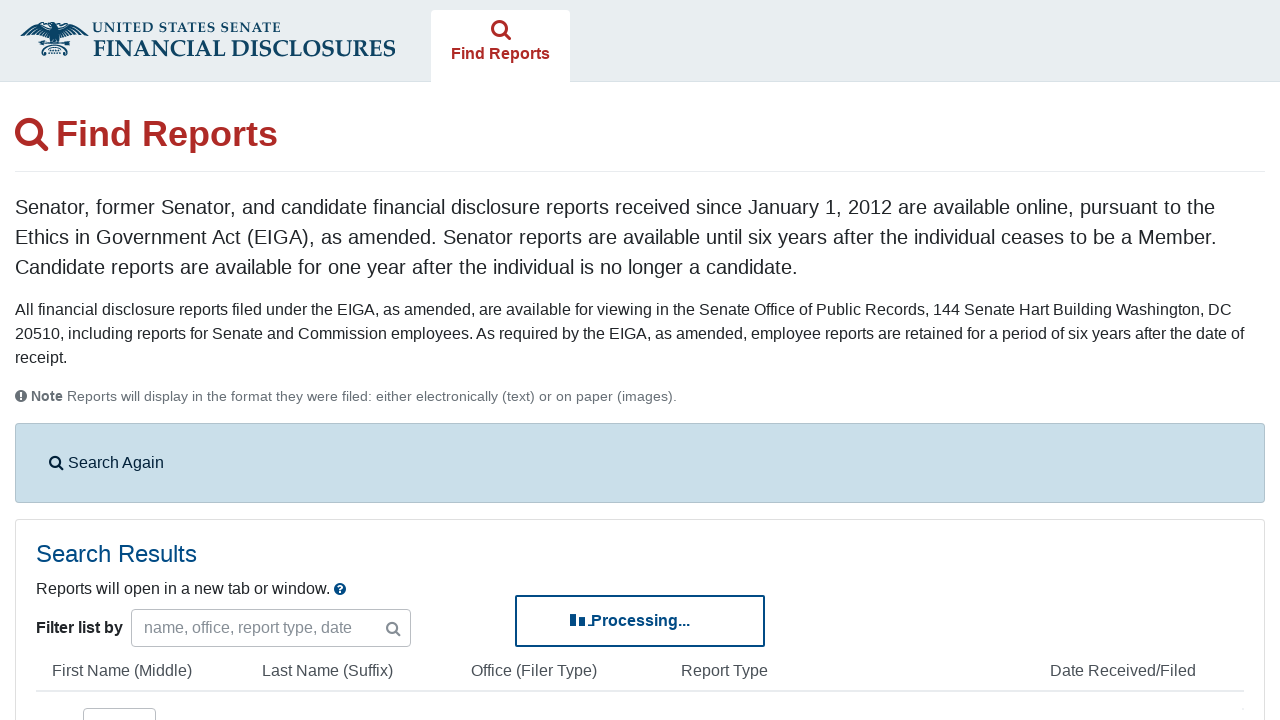

Search results table loaded successfully
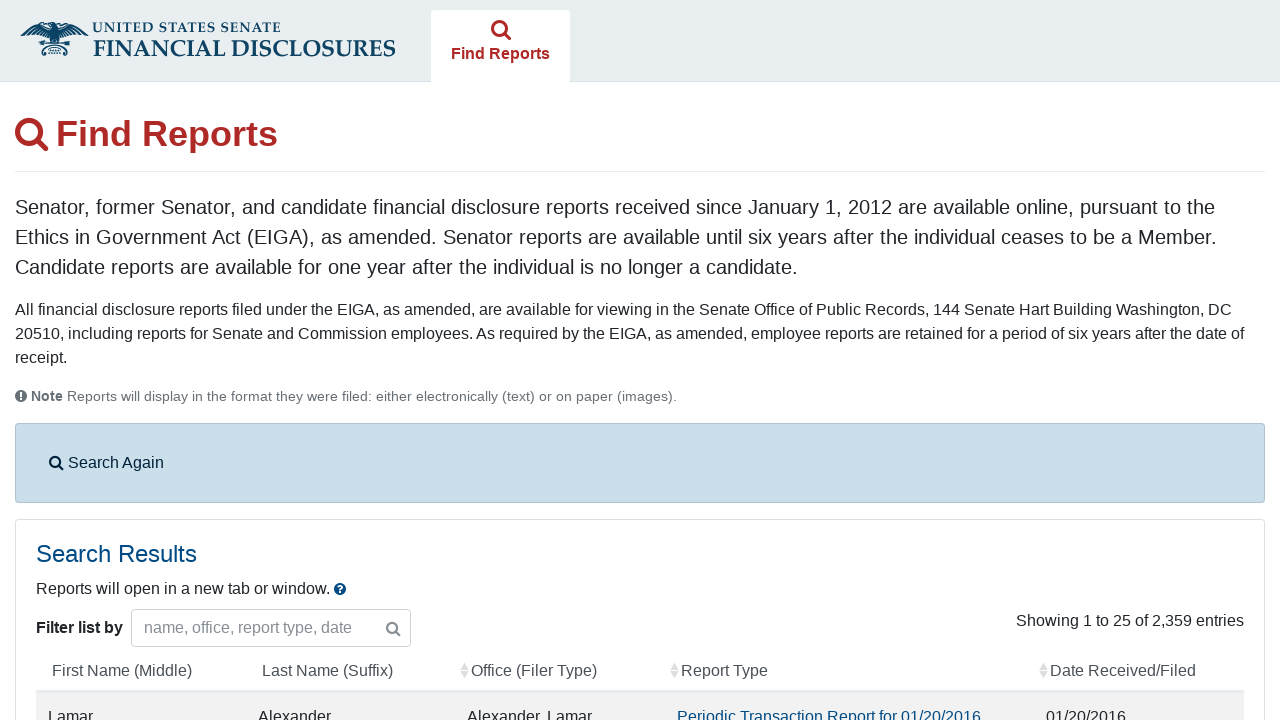

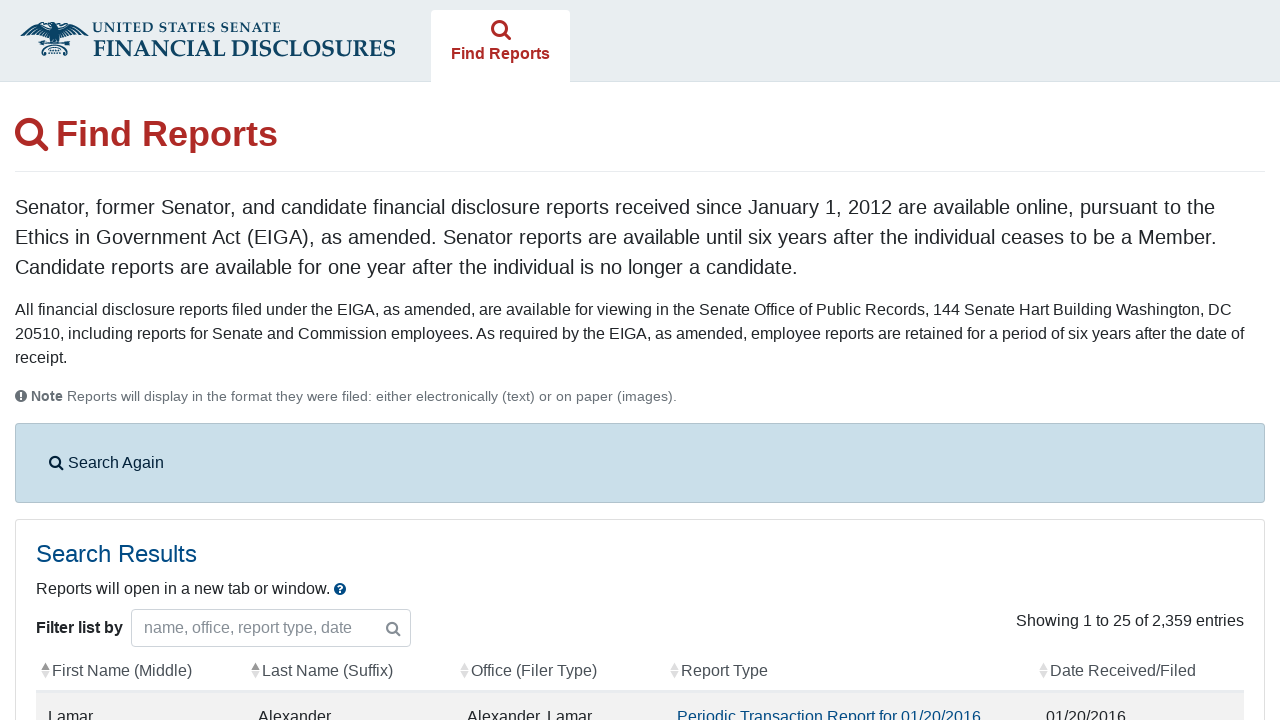